Tests AJAX functionality by clicking a button and waiting for a success message to appear after an asynchronous request completes

Starting URL: http://uitestingplayground.com/ajax

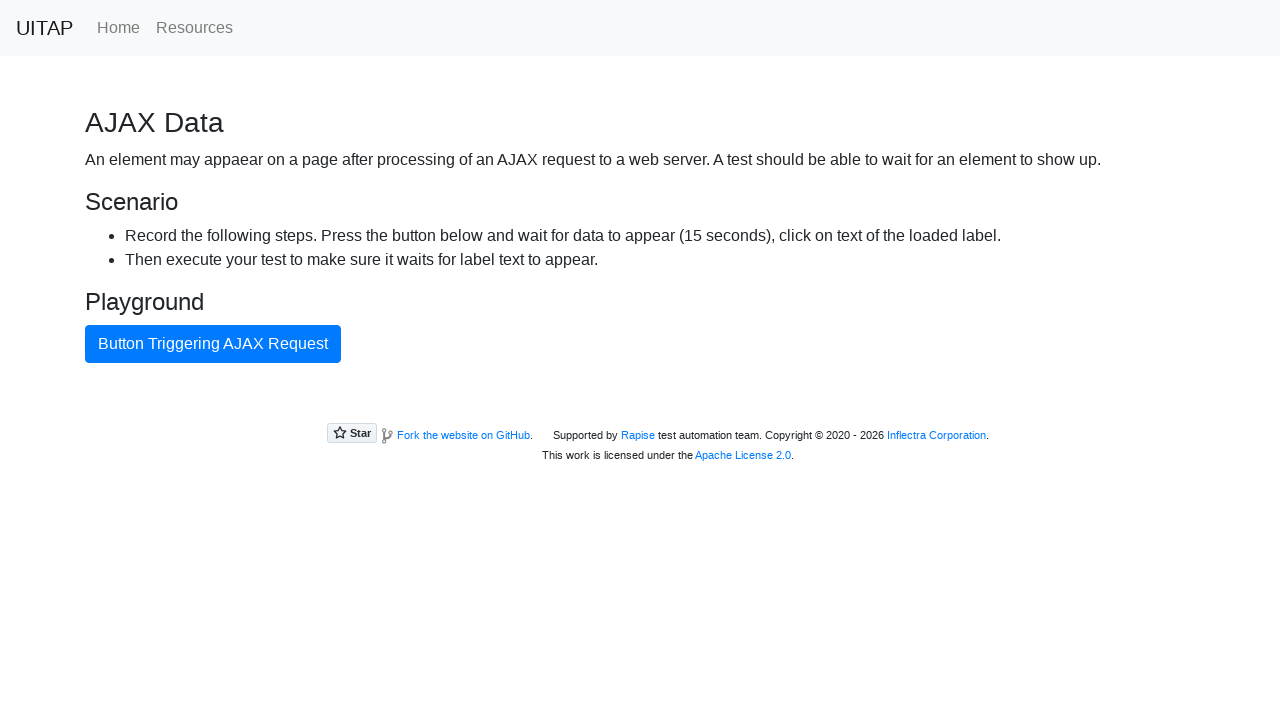

Clicked the blue AJAX button at (213, 344) on button#ajaxButton
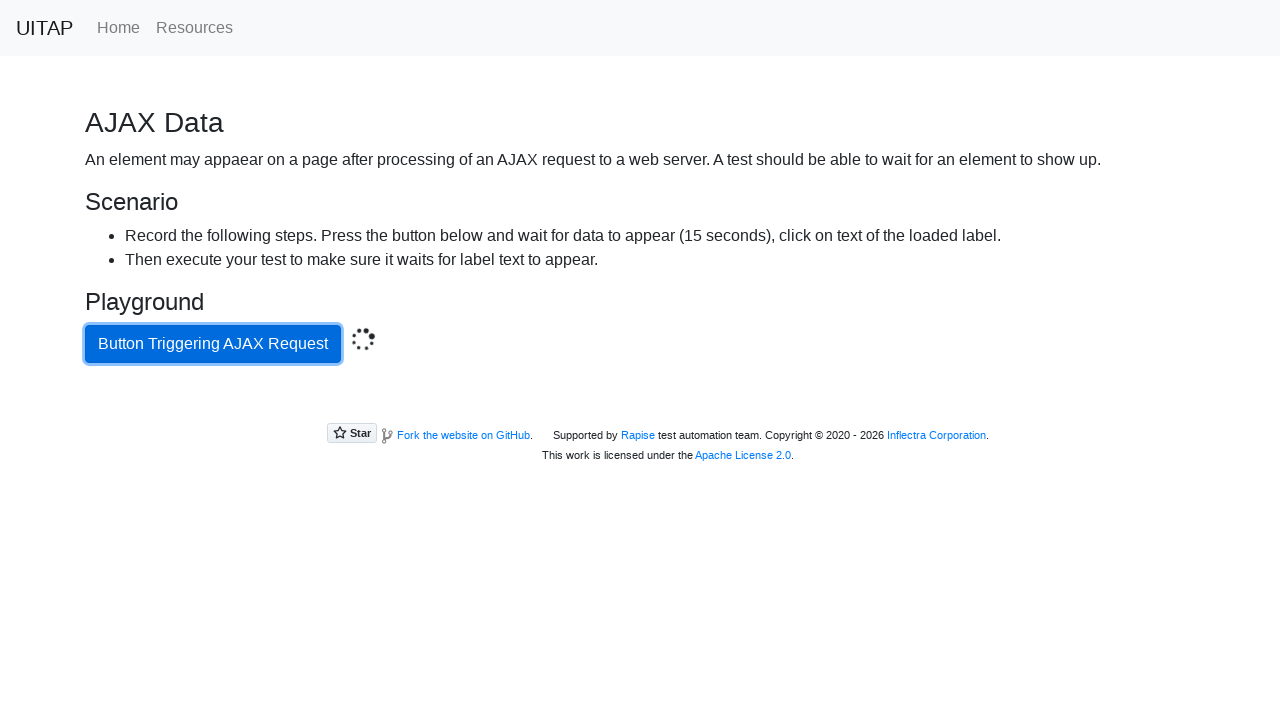

Waited for and verified green success message appeared after AJAX request completed
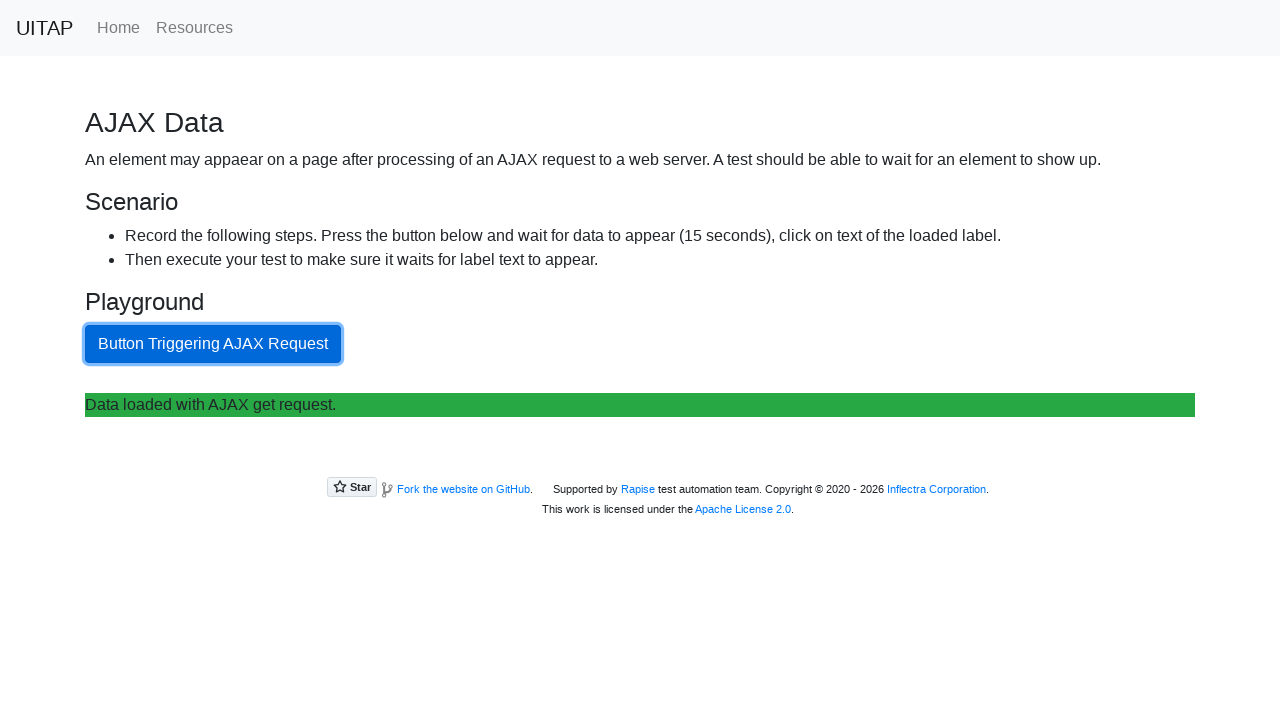

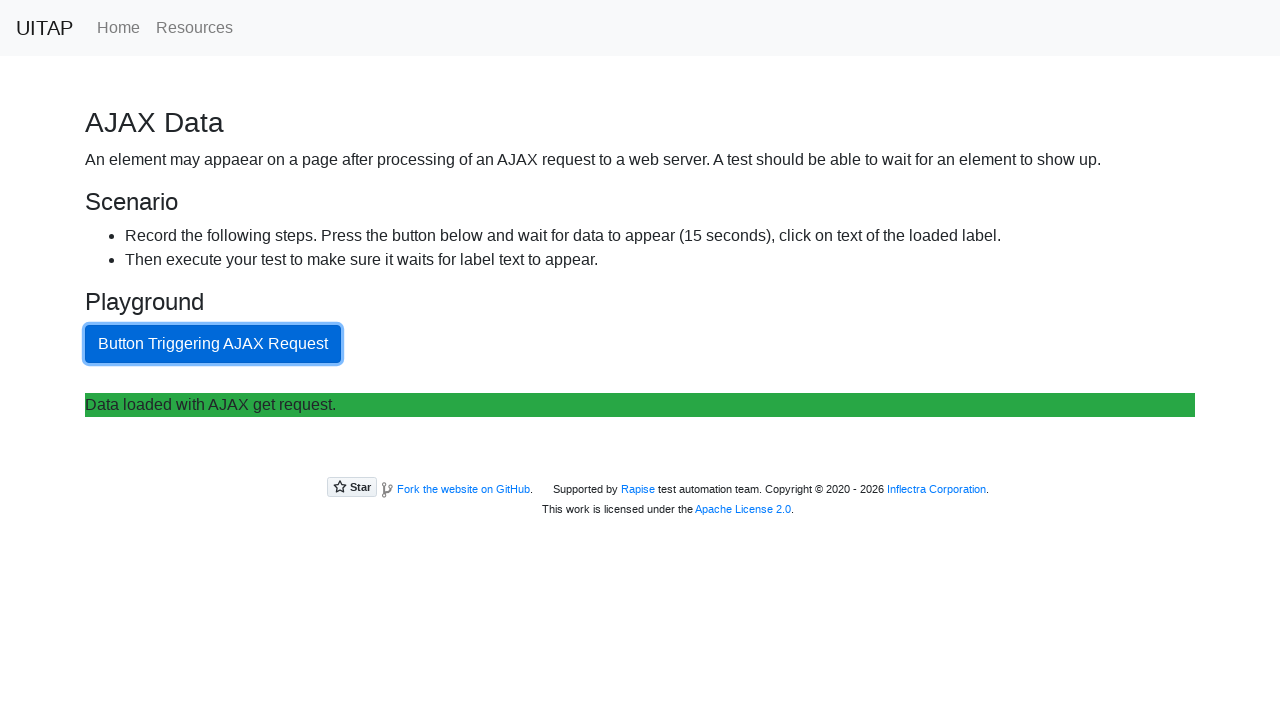